Tests radio button selection by clicking the "Impressive" option and verifying the selection result is displayed

Starting URL: https://demoqa.com/radio-button

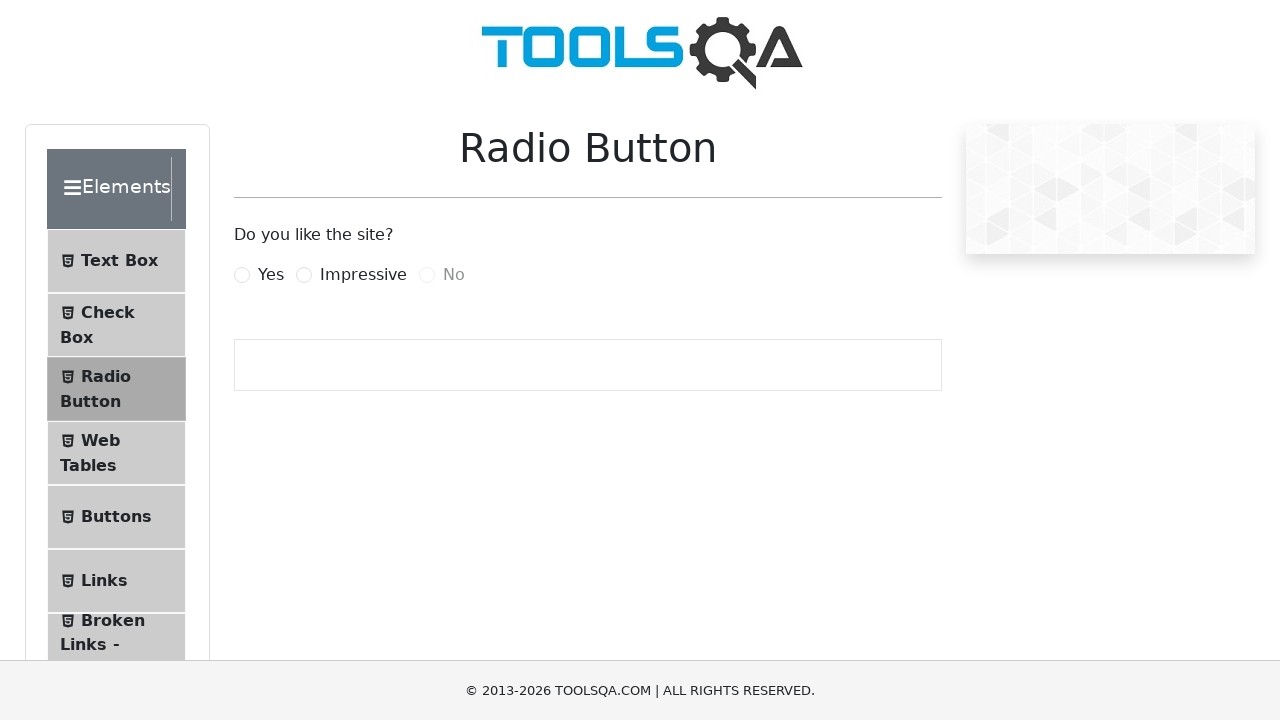

Clicked the 'Impressive' radio button option at (363, 275) on xpath=//label[text()='Impressive']
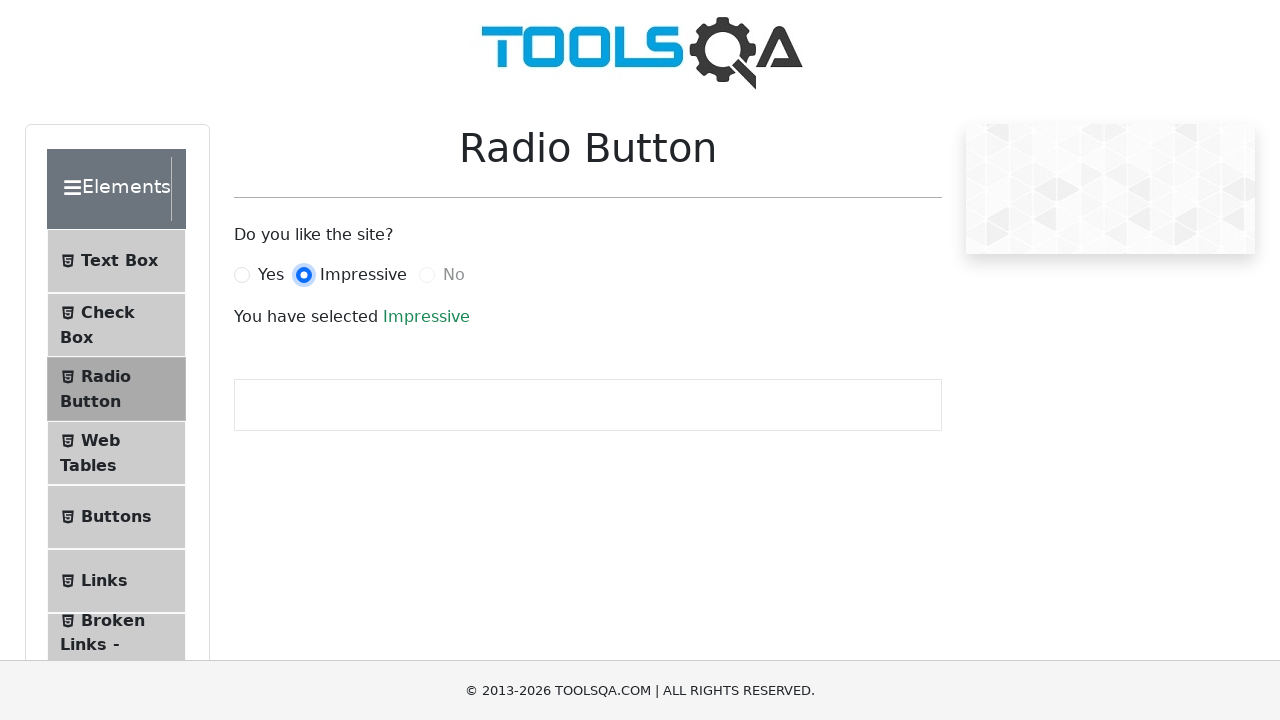

Waited for success result text to appear
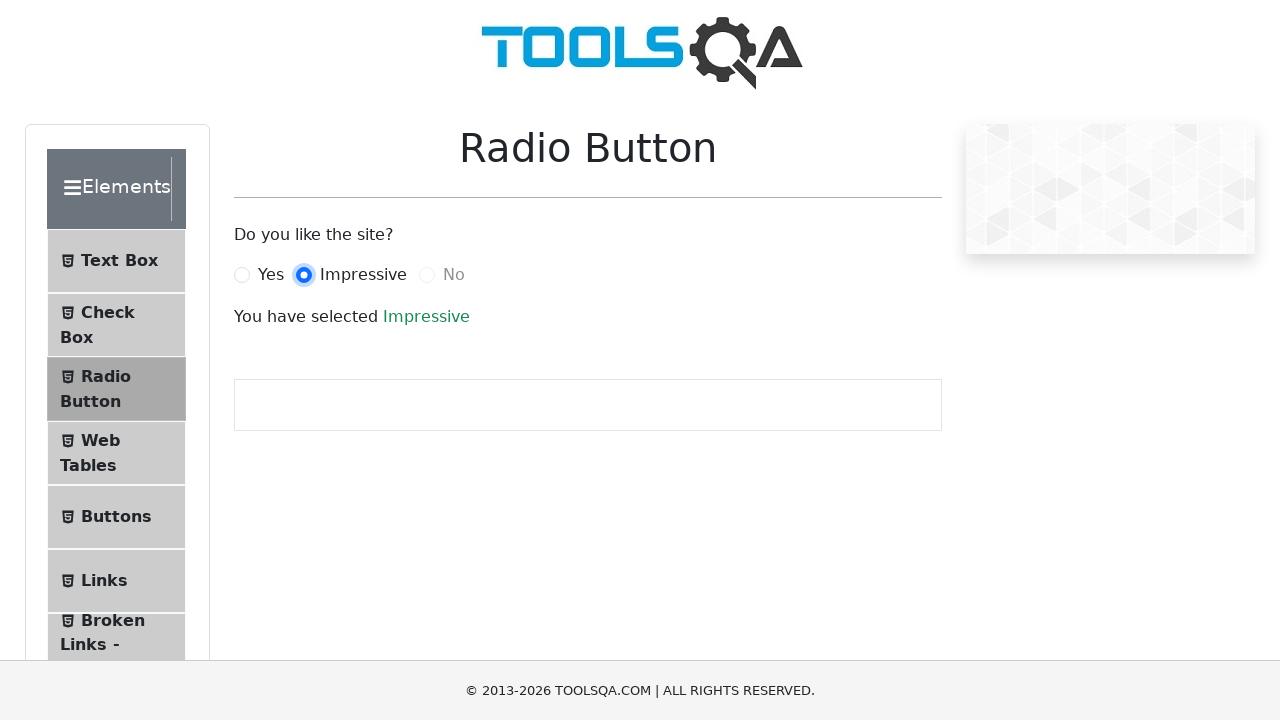

Retrieved success result text content
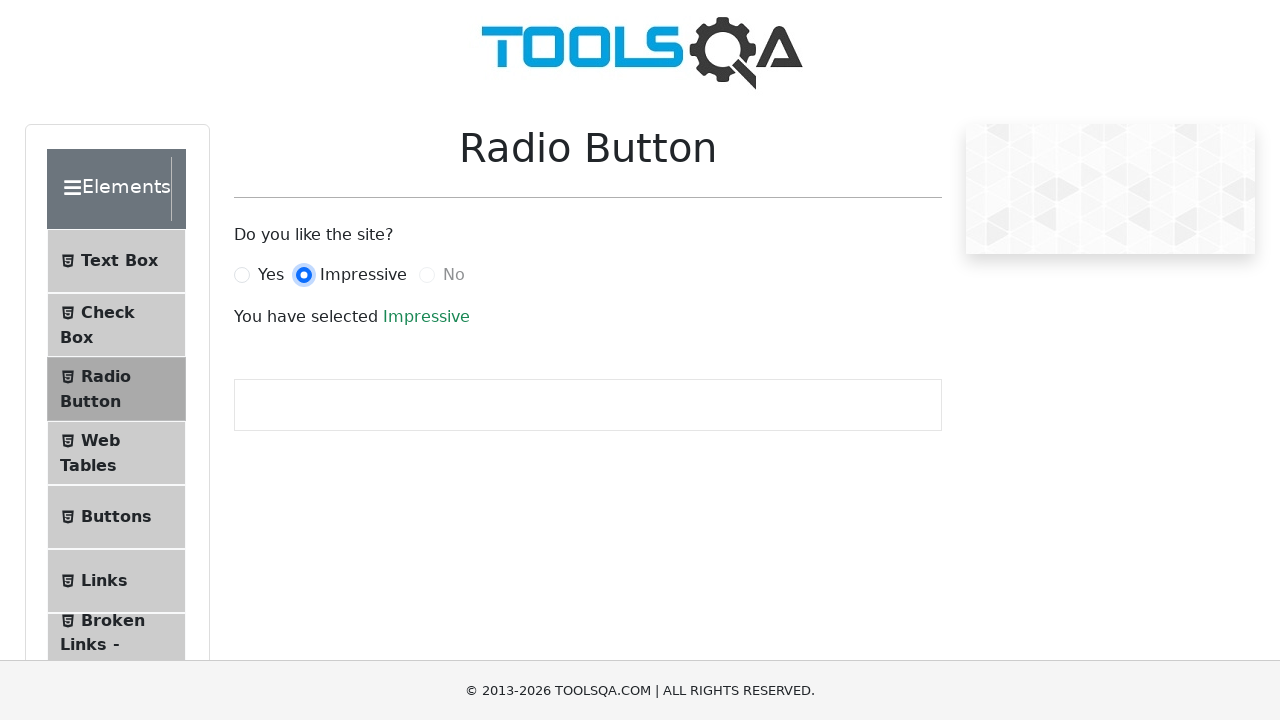

Verified that selected radio button result is 'Impressive'
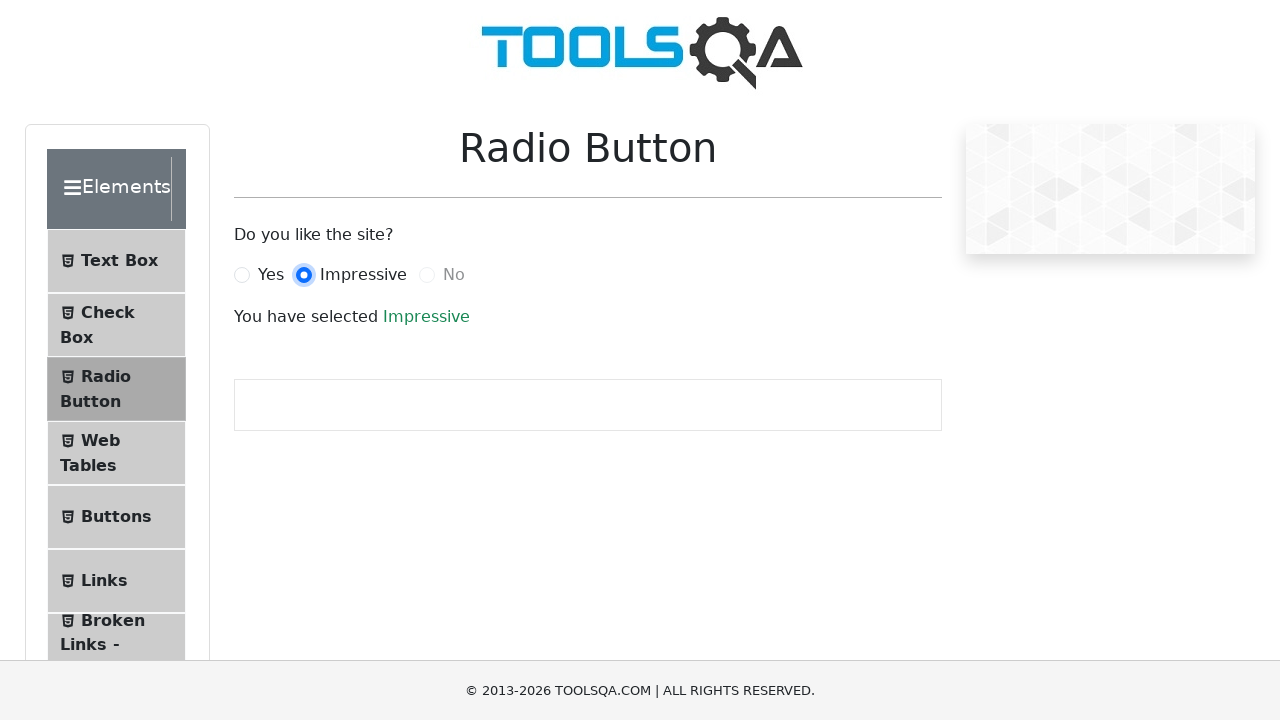

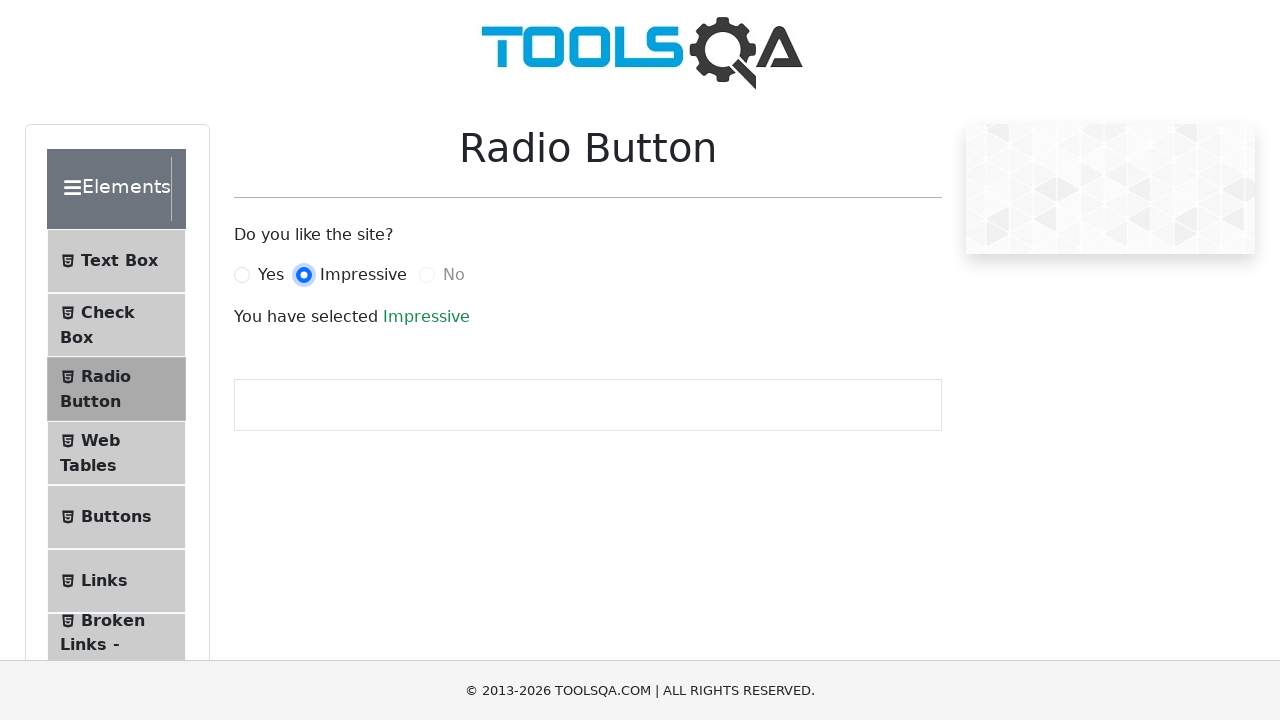